Navigates through book categories (Humor and Art) and verifies that book information including titles, prices, and stock status are displayed on each category page

Starting URL: http://books.toscrape.com

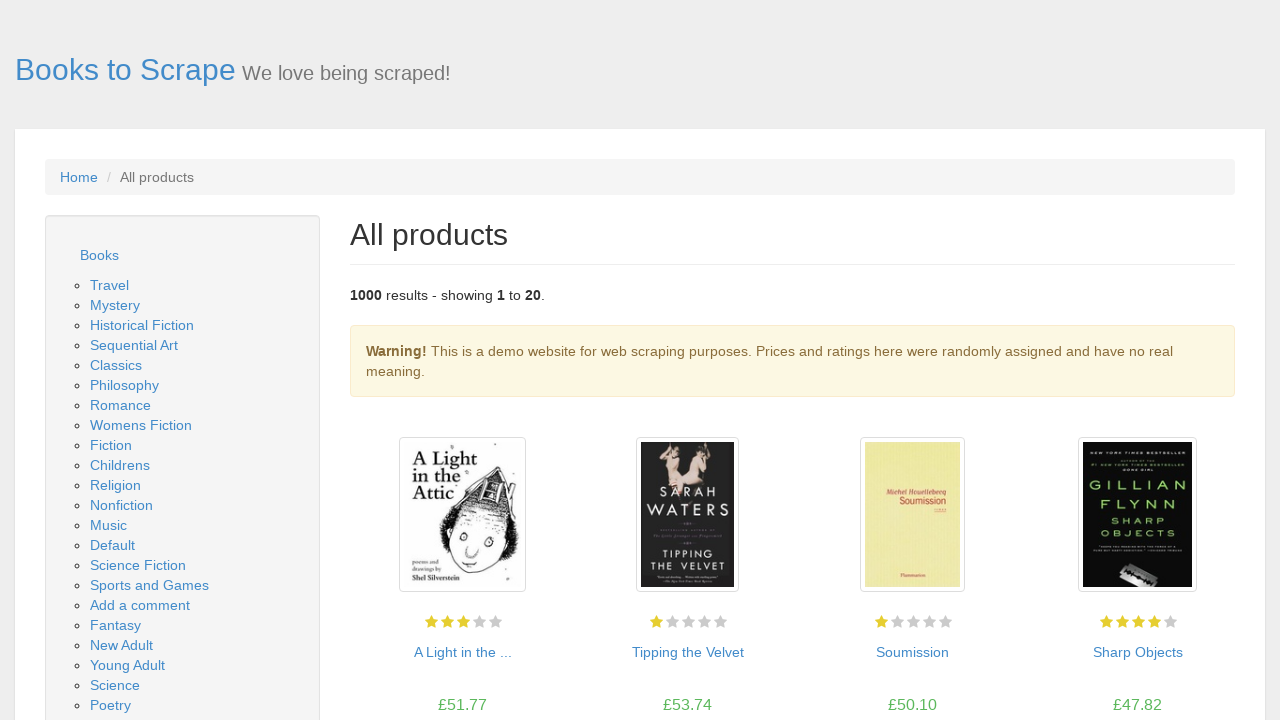

Clicked on Humor category link at (112, 360) on //a[contains(text(), "Humor")]
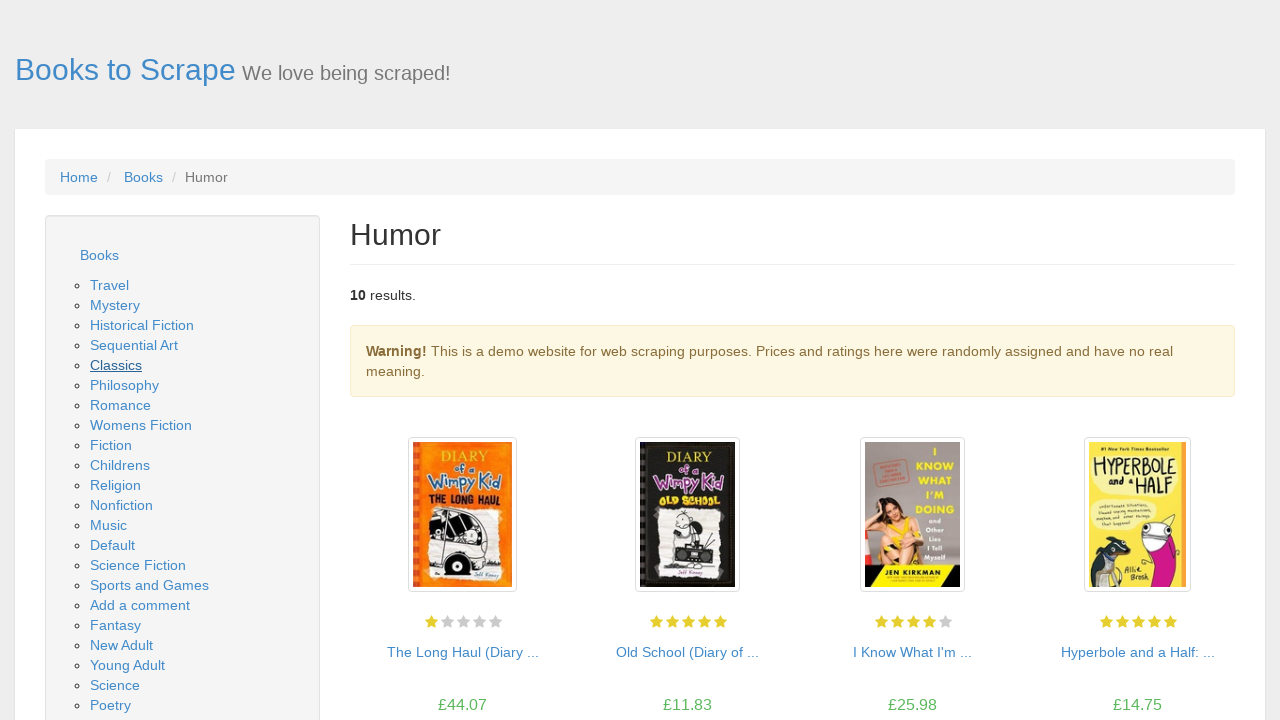

Waited for books to load in Humor category
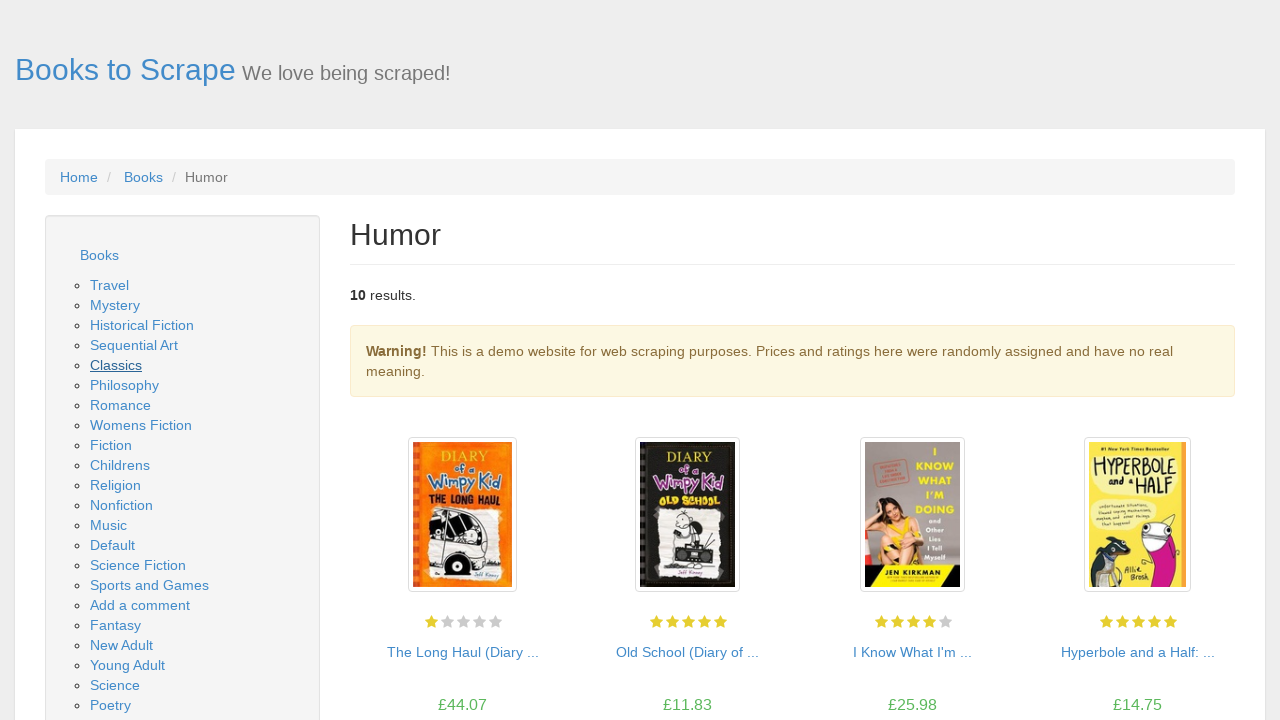

Verified book titles are displayed in Humor category
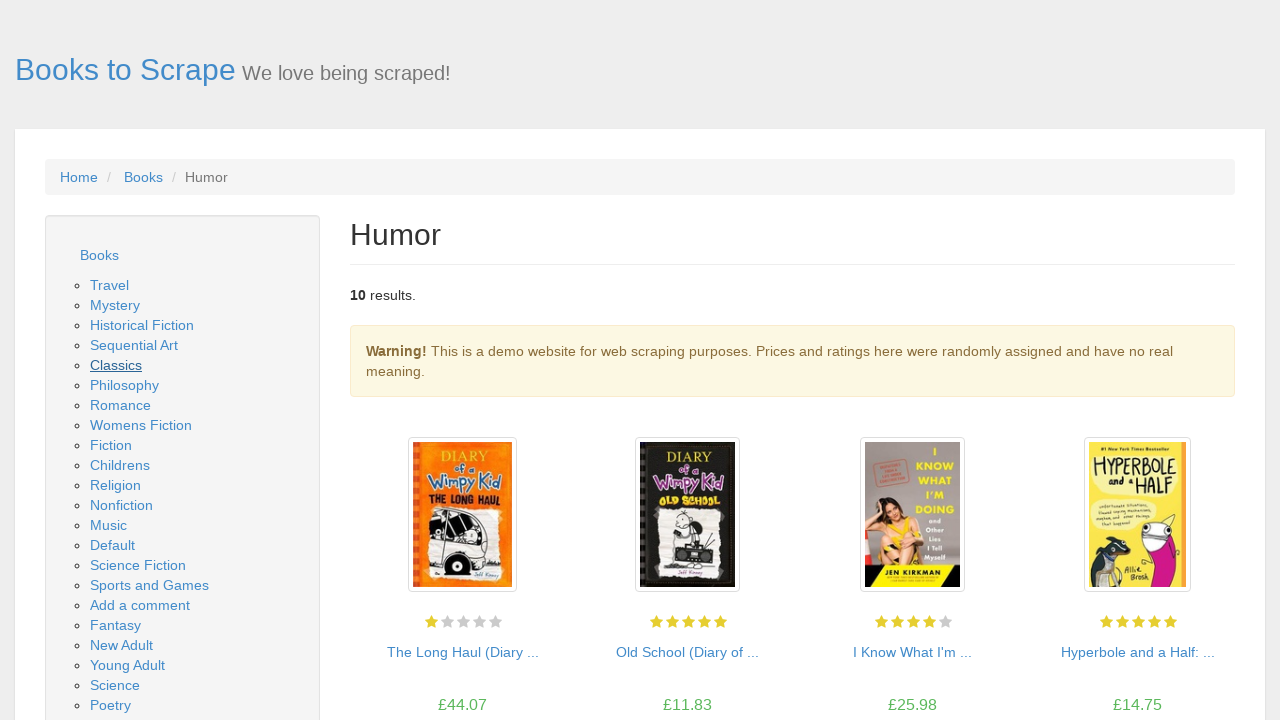

Verified book prices are displayed in Humor category
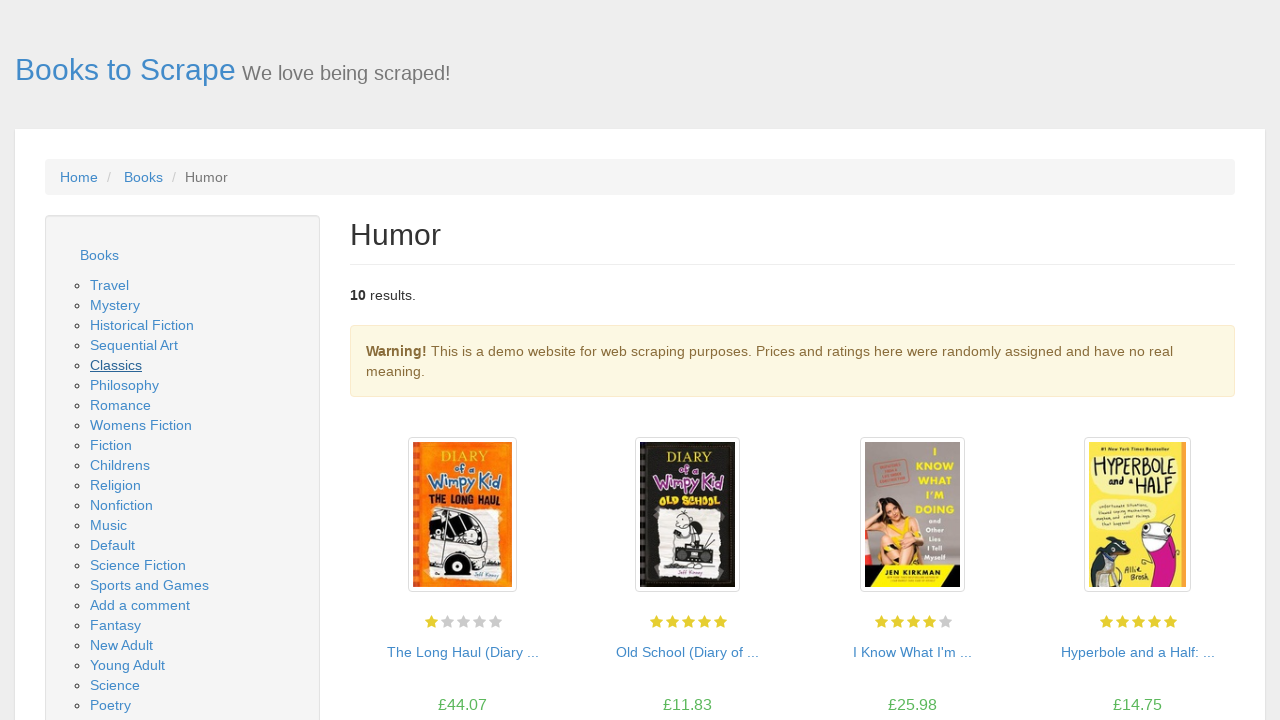

Verified stock status is displayed in Humor category
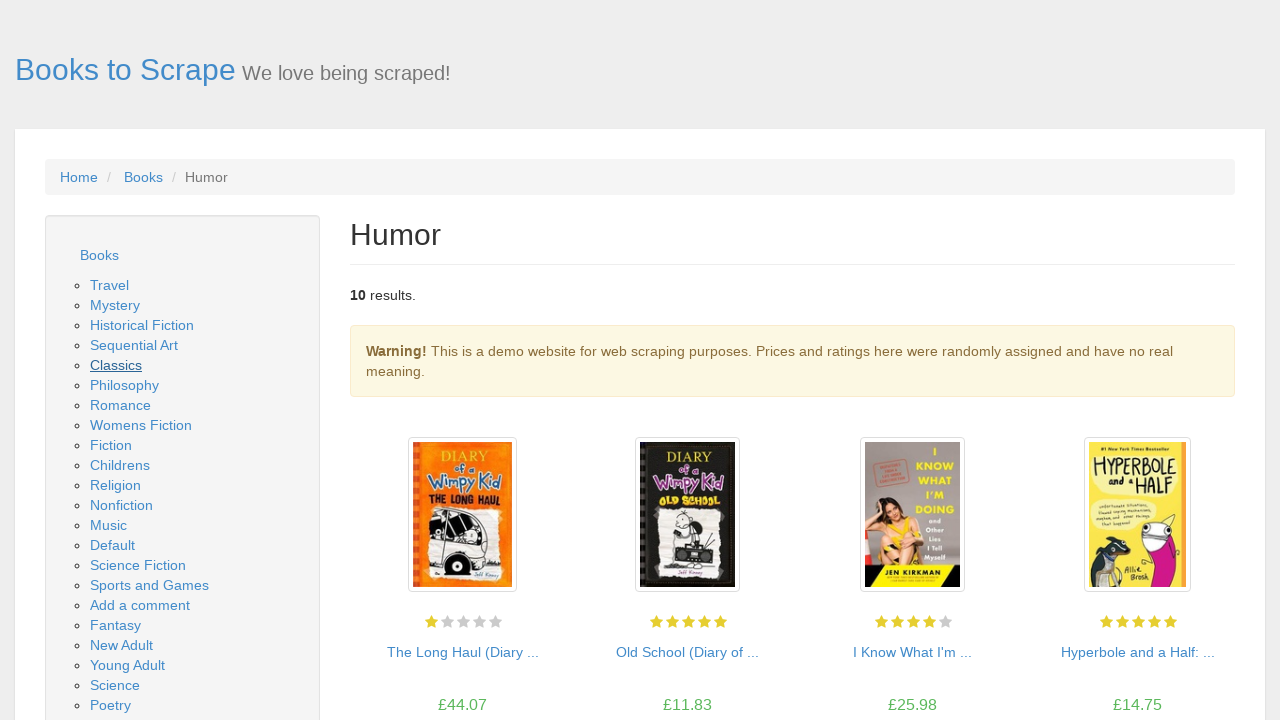

Navigated back to homepage for next category
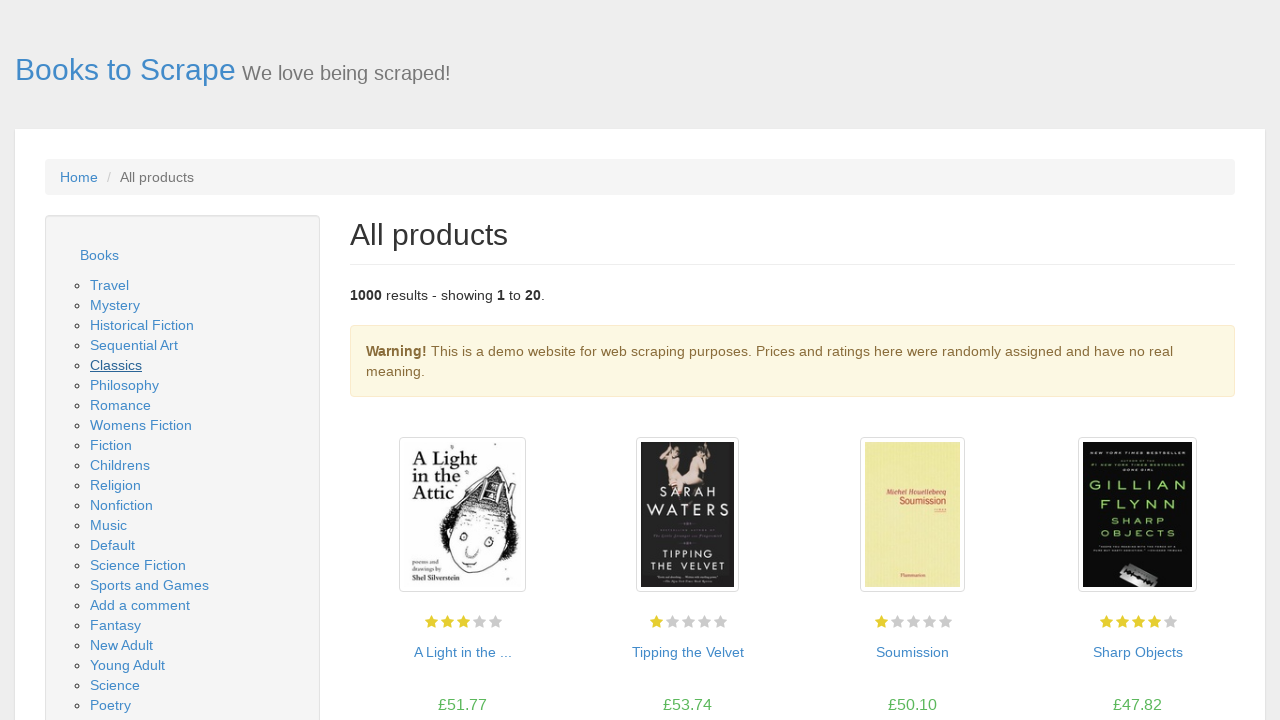

Clicked on Art category link at (134, 345) on //a[contains(text(), "Art")]
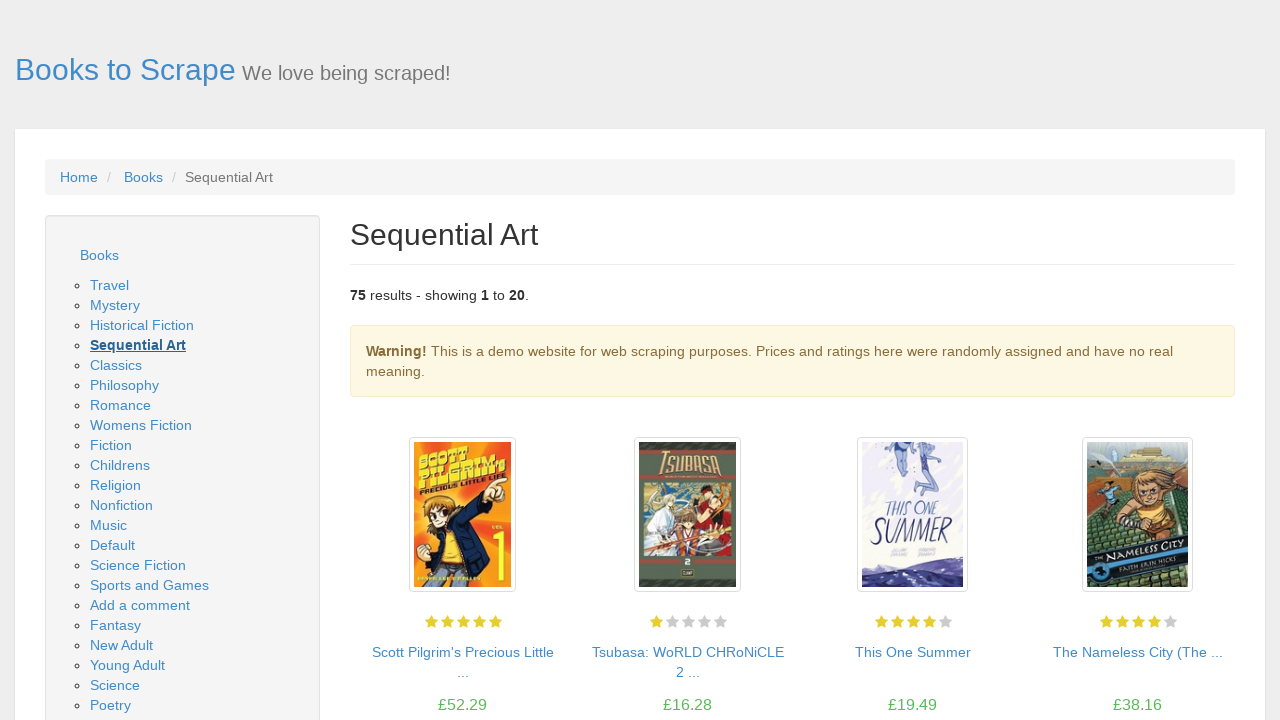

Waited for books to load in Art category
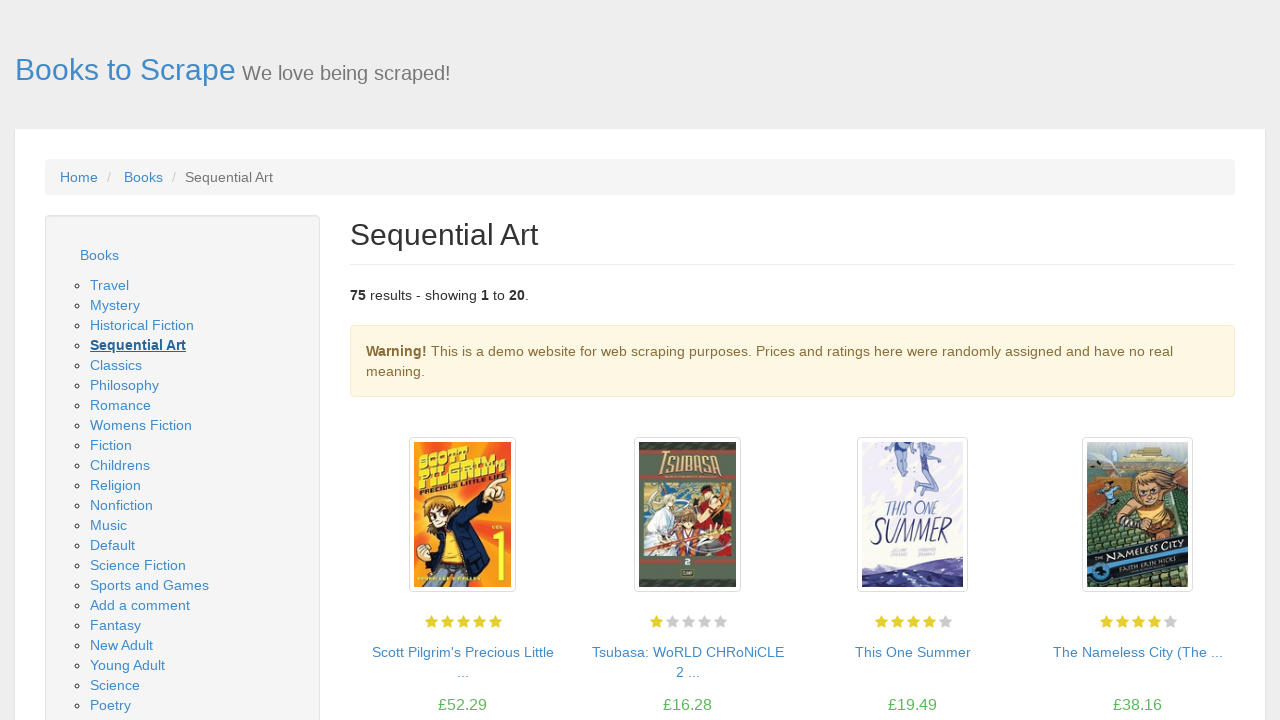

Verified book titles are displayed in Art category
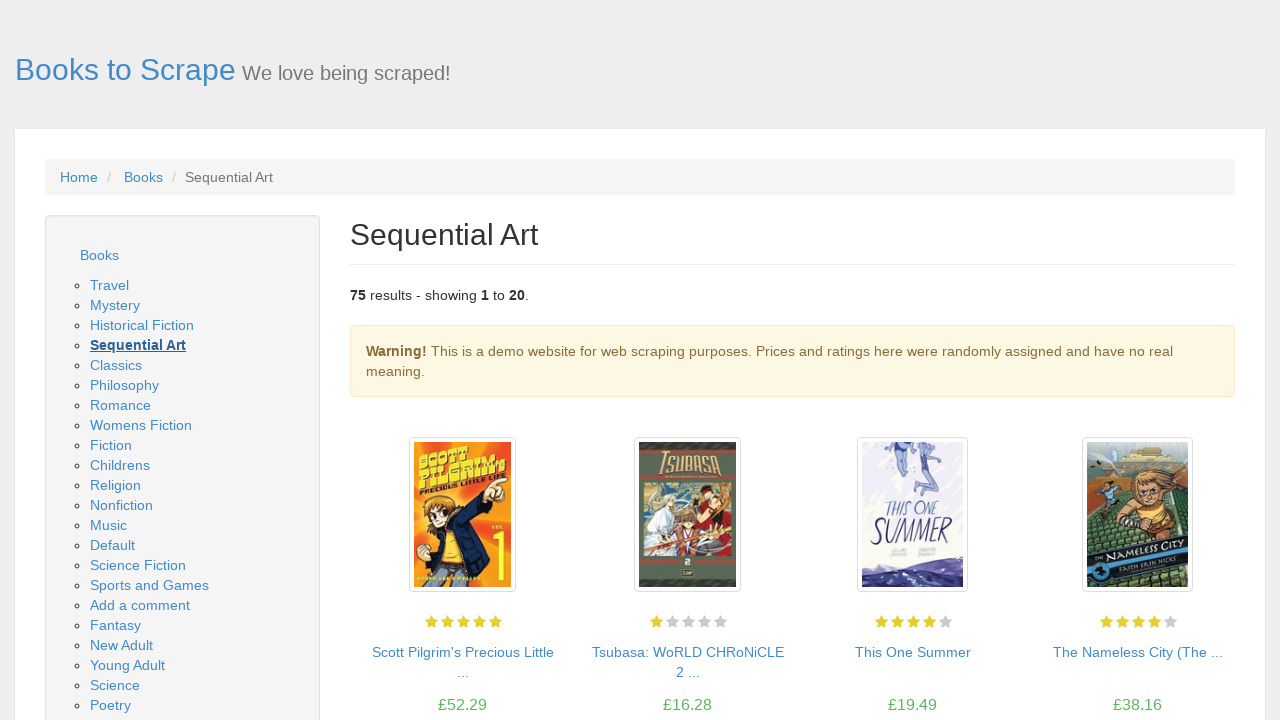

Verified book prices are displayed in Art category
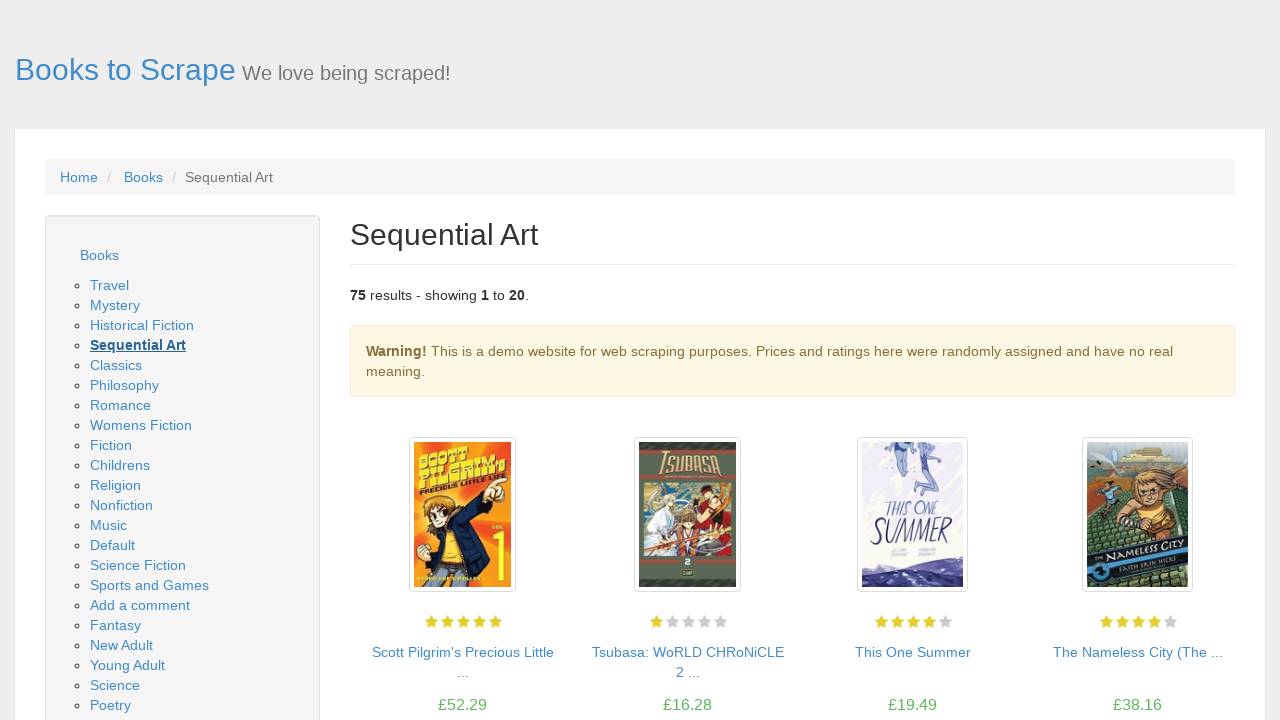

Verified stock status is displayed in Art category
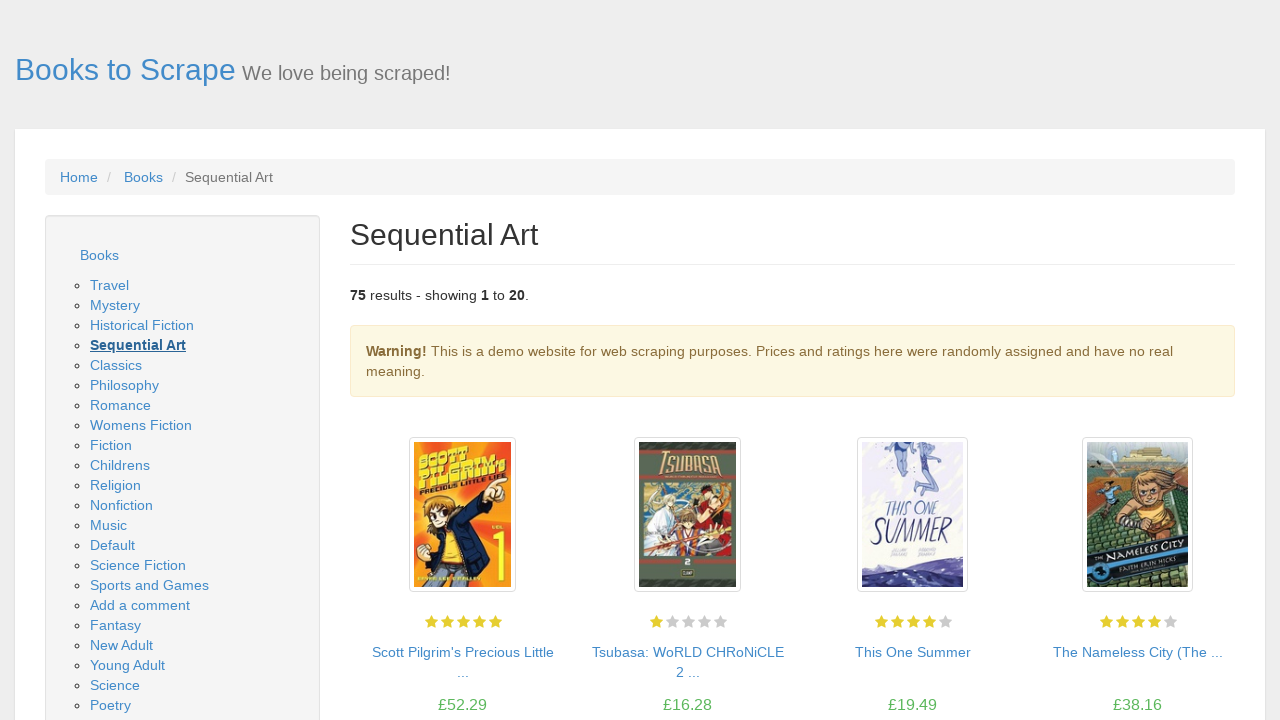

Navigated back to homepage for next category
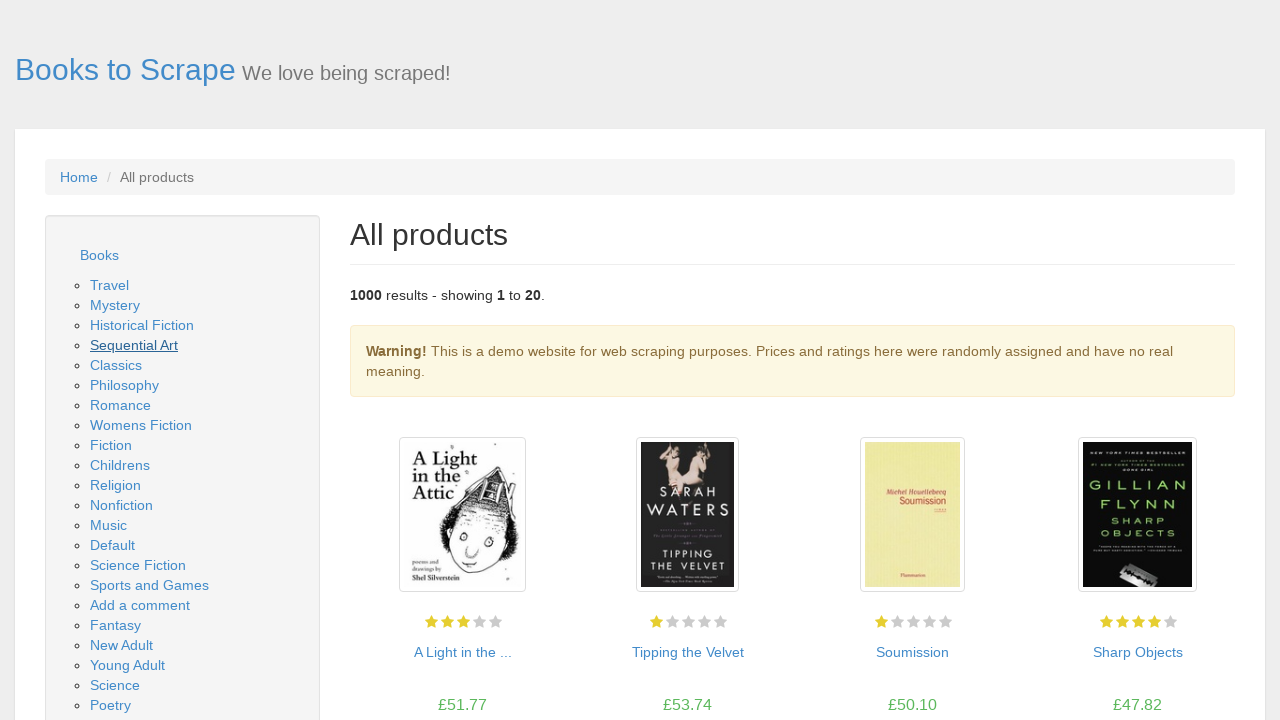

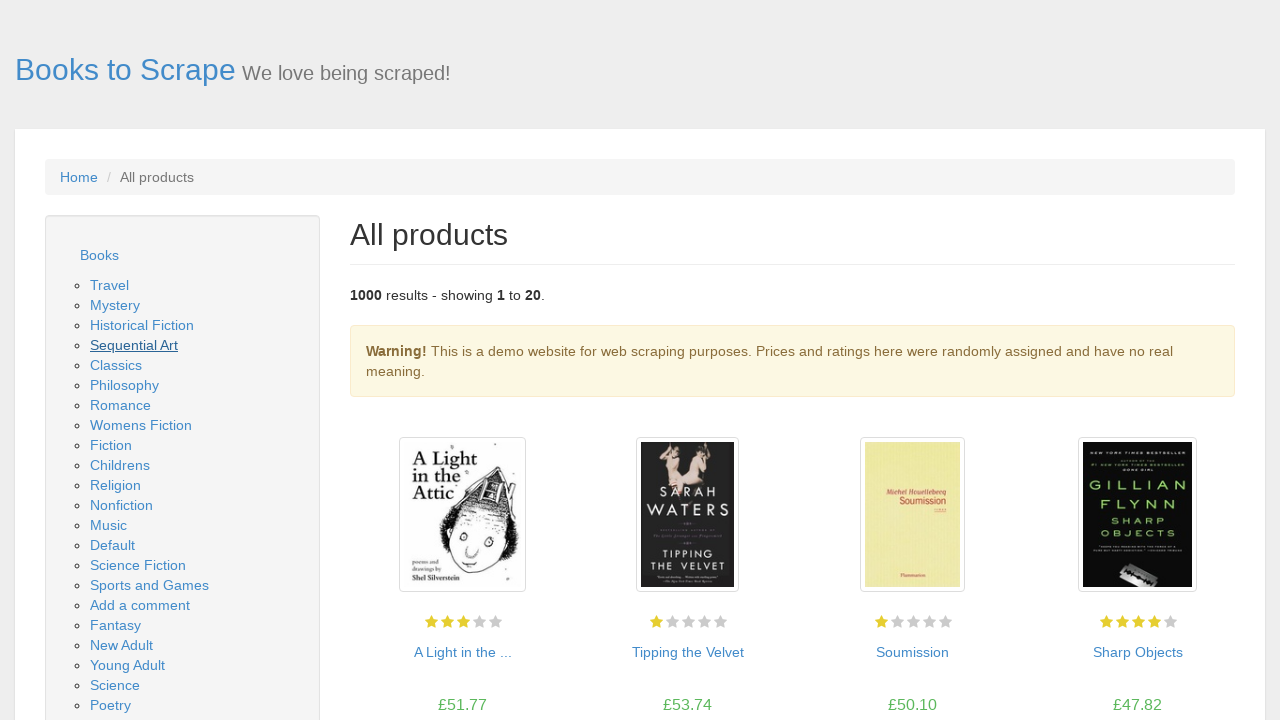